Tests a form with a dropdown select by reading two numbers from the page, calculating their sum, selecting the sum value from a dropdown, and submitting the form.

Starting URL: http://suninjuly.github.io/selects1.html

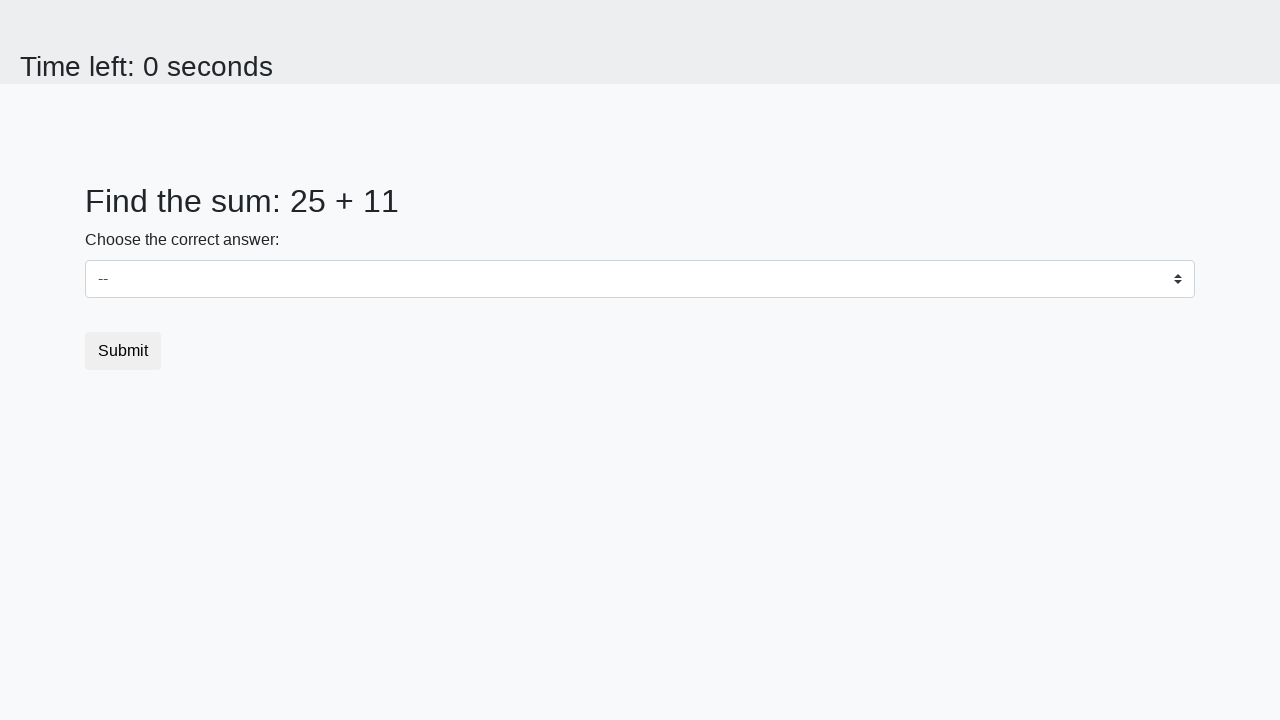

Located first number element (#num1)
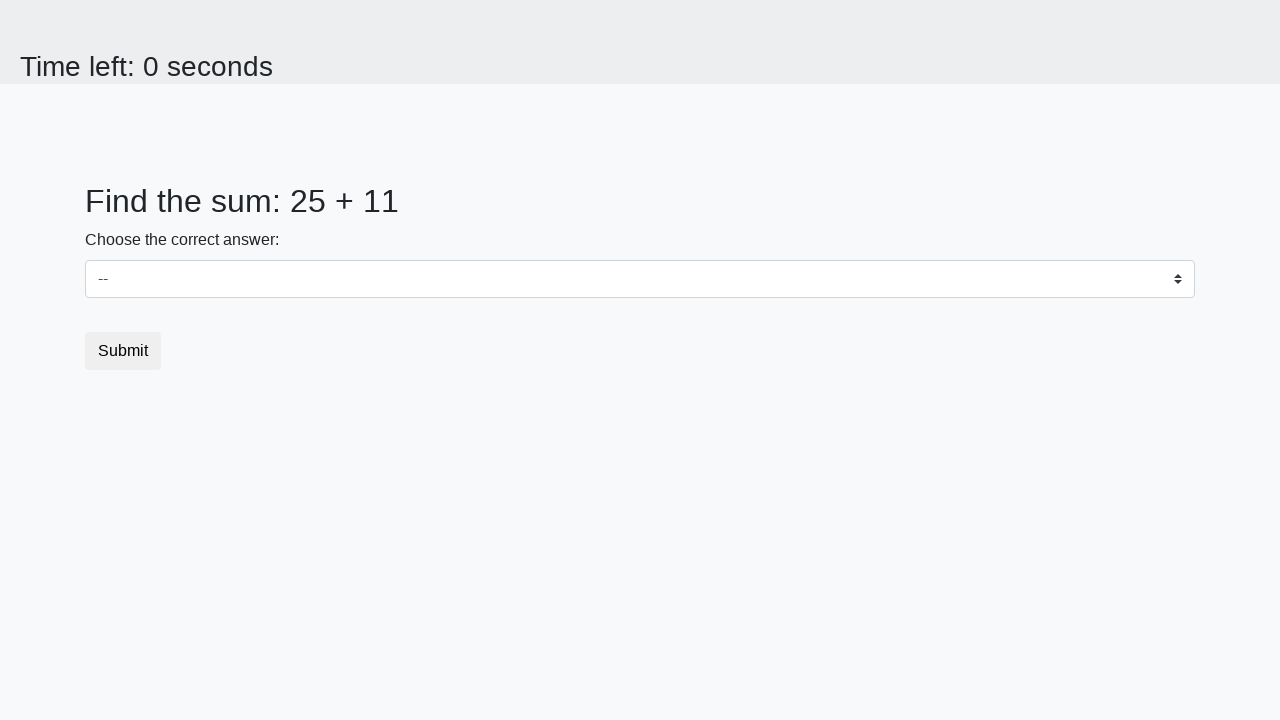

Located second number element (#num2)
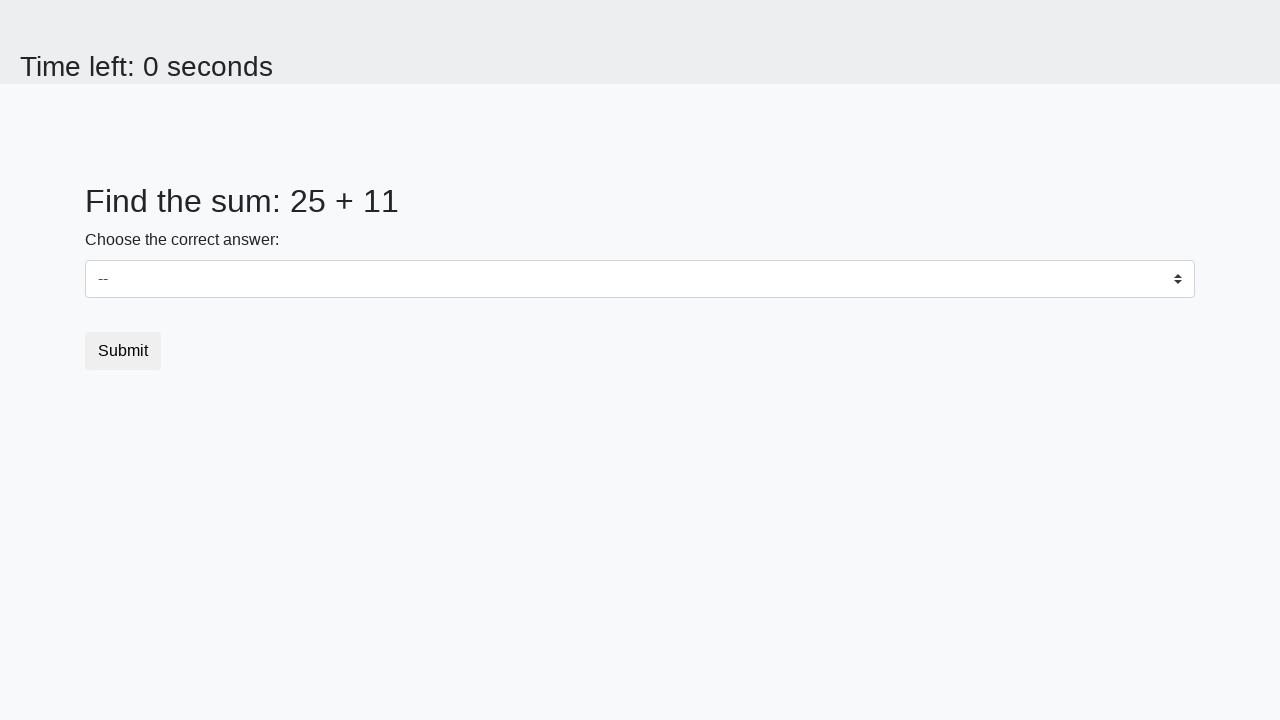

Read first number from page: 25
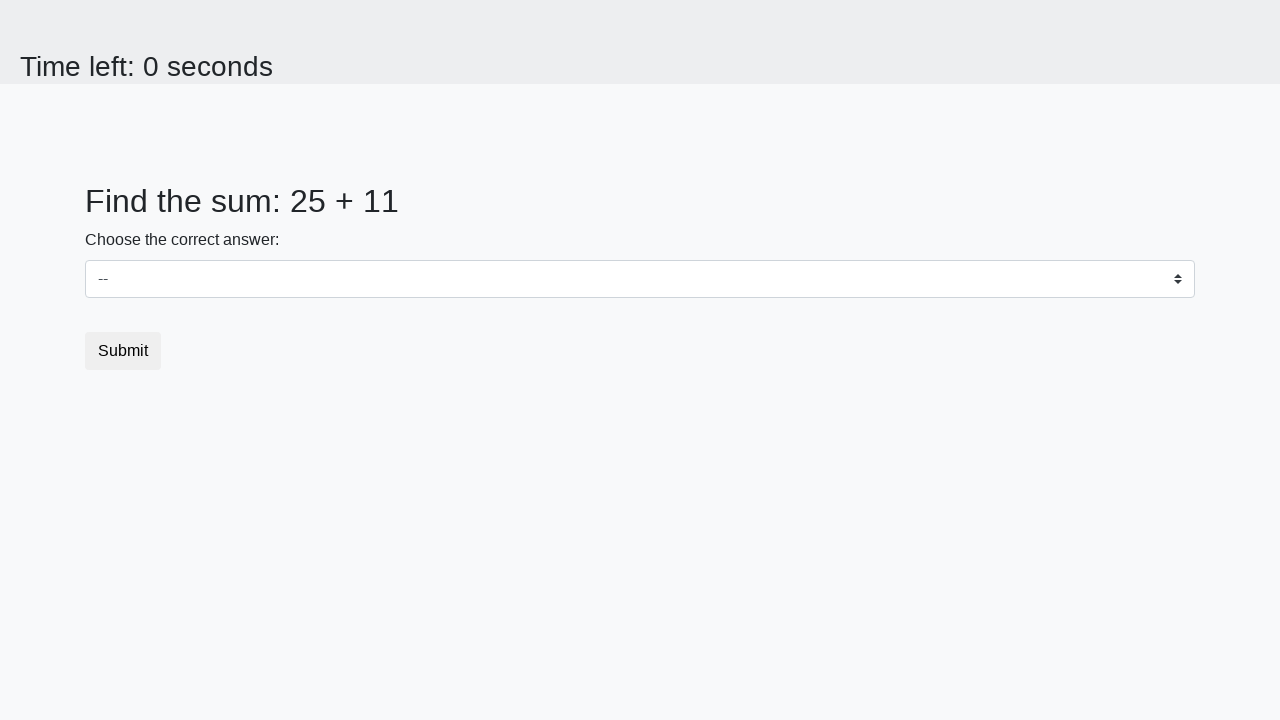

Read second number from page: 11
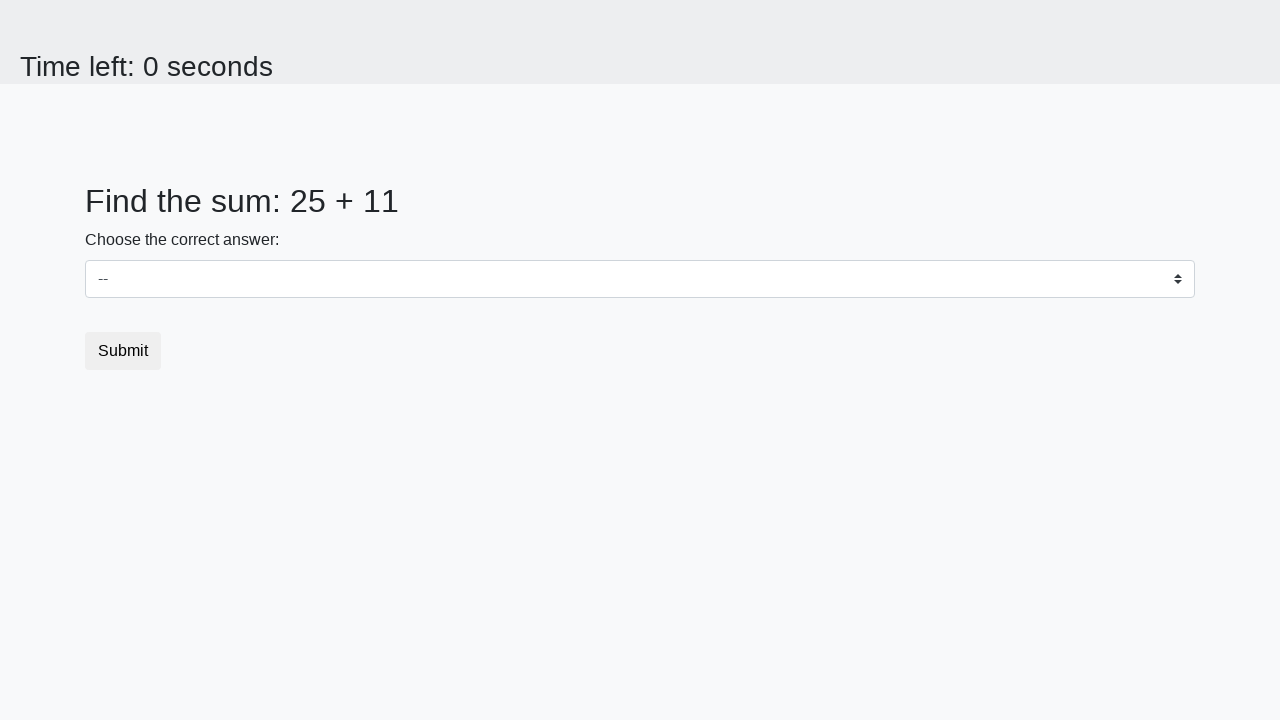

Calculated sum: 25 + 11 = 36
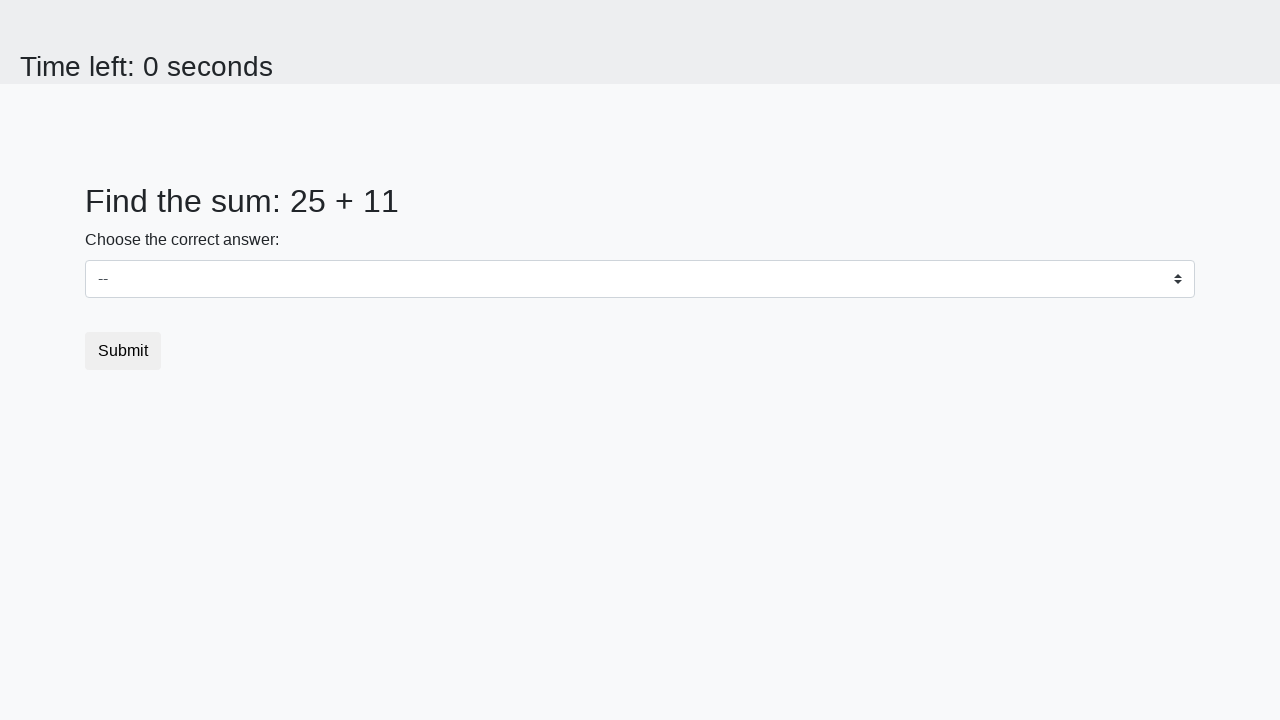

Selected value '36' from dropdown menu on select
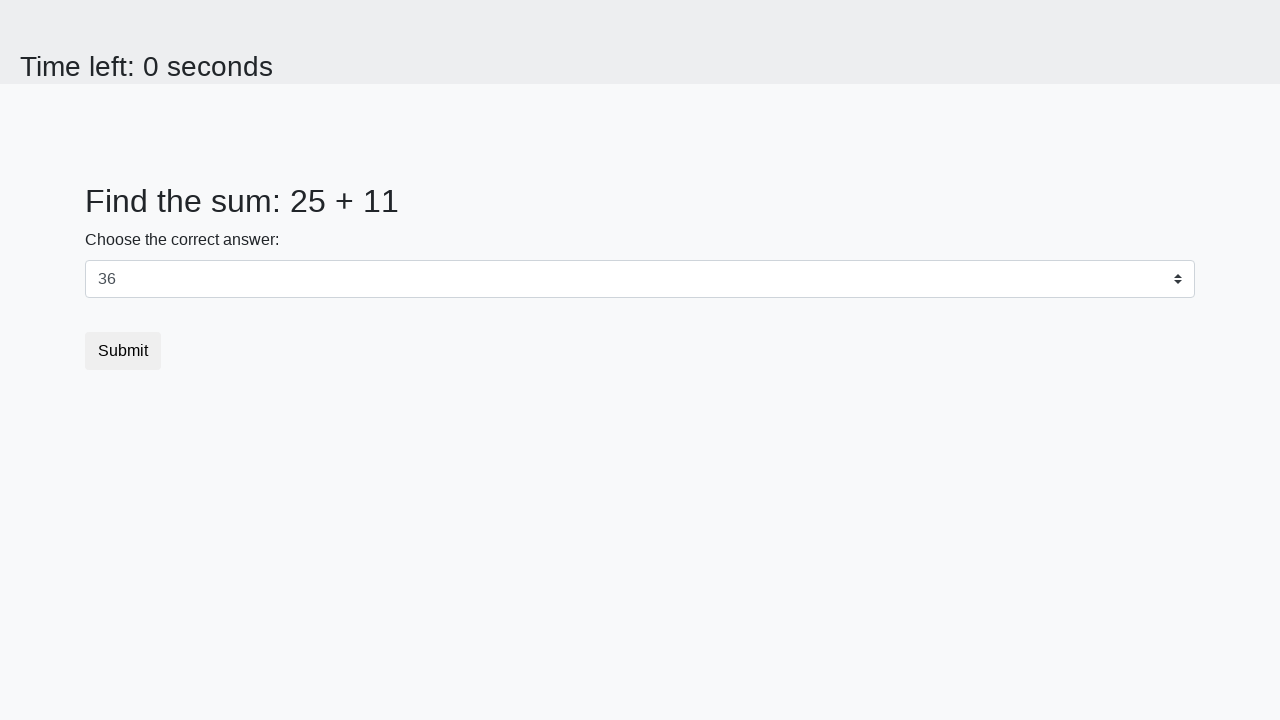

Clicked submit button to complete the form at (123, 351) on button.btn
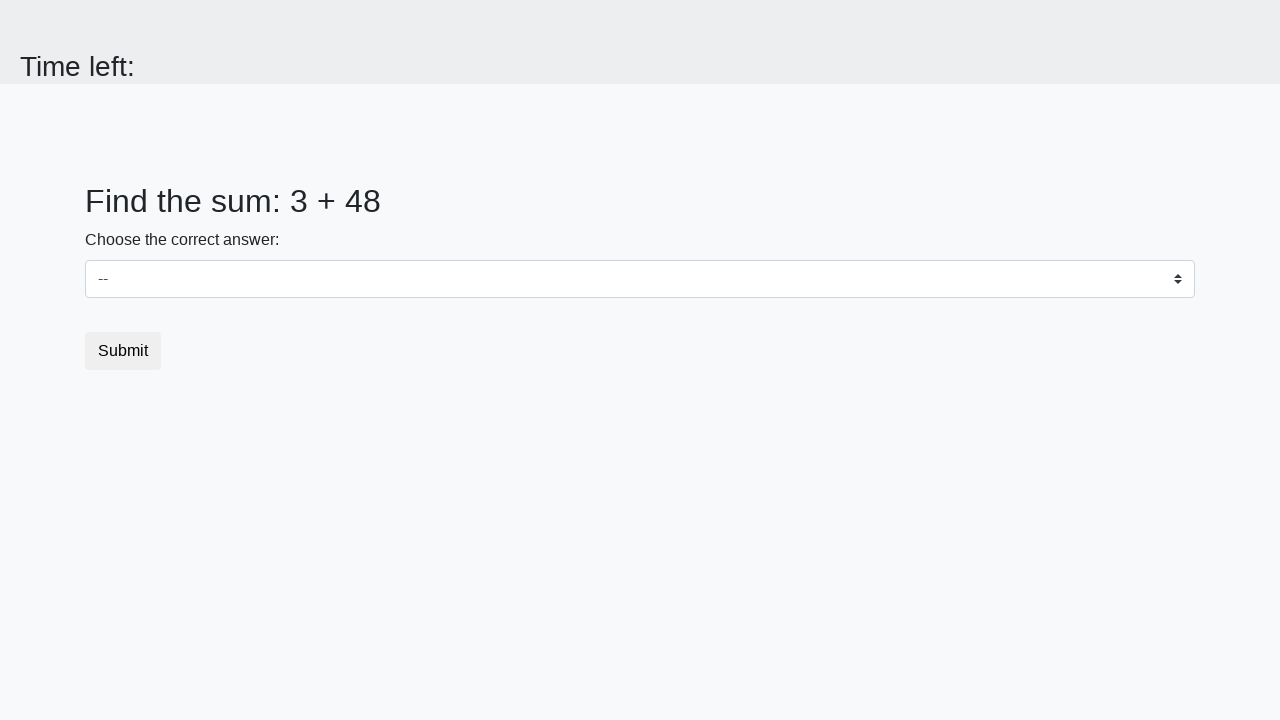

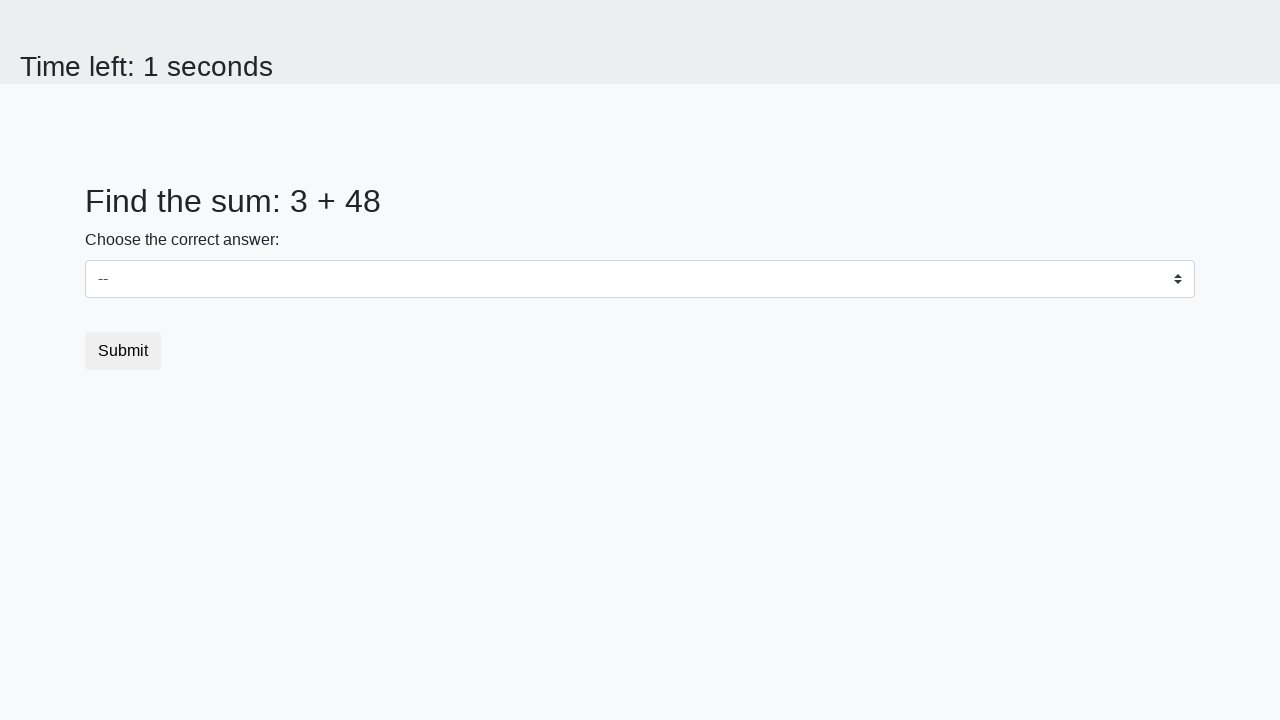